Tests mouse hover navigation to access a waits practice page, then interacts with buttons to reveal text fields and fills them with data

Starting URL: https://www.hyrtutorials.com/2021/07/perform-mouse-actions-in-selenium.html

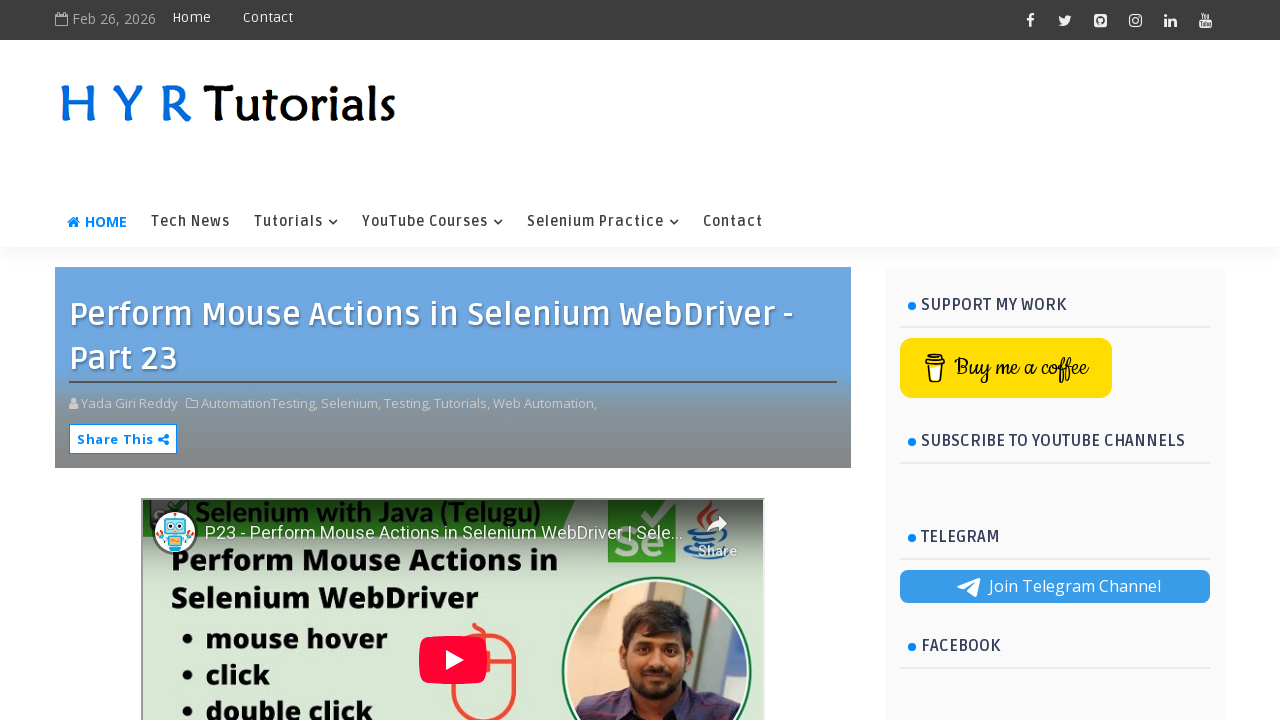

Hovered over menu item to reveal dropdown at (603, 222) on xpath=//ul[@id='nav1']/child::li[4]
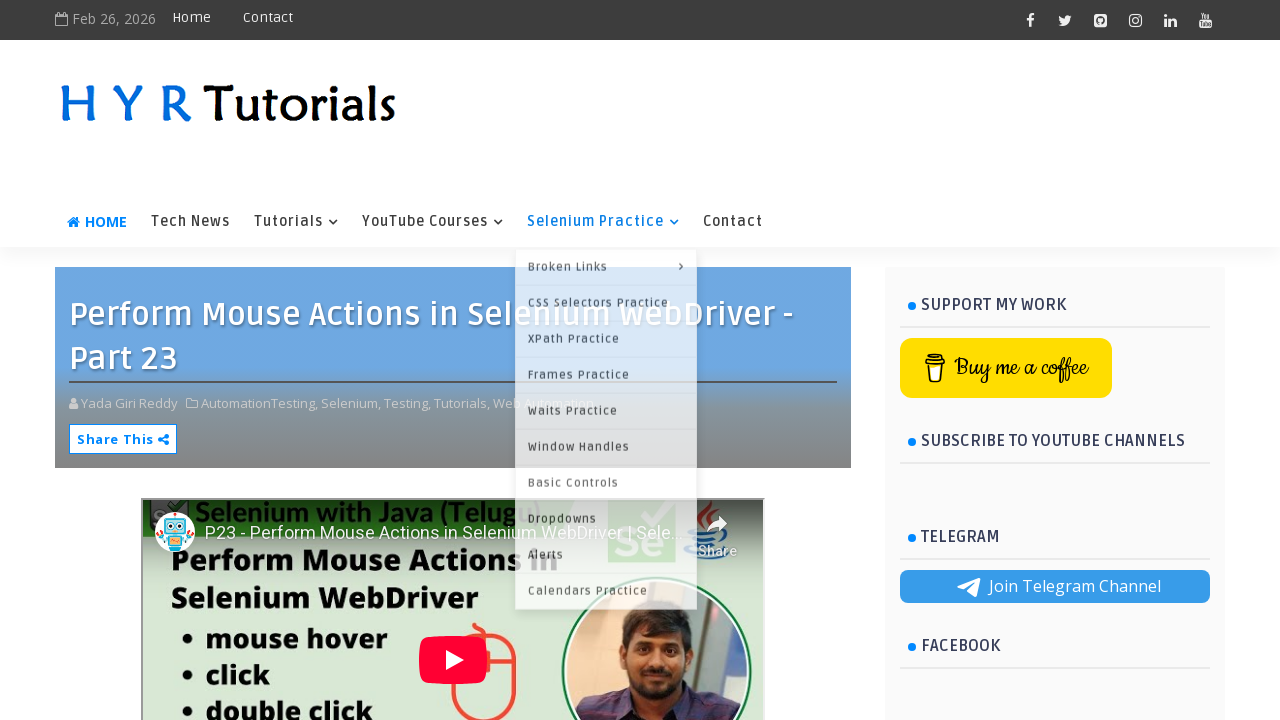

Clicked on Waits Practice link in dropdown at (606, 408) on xpath=//a[text()='Waits Practice']
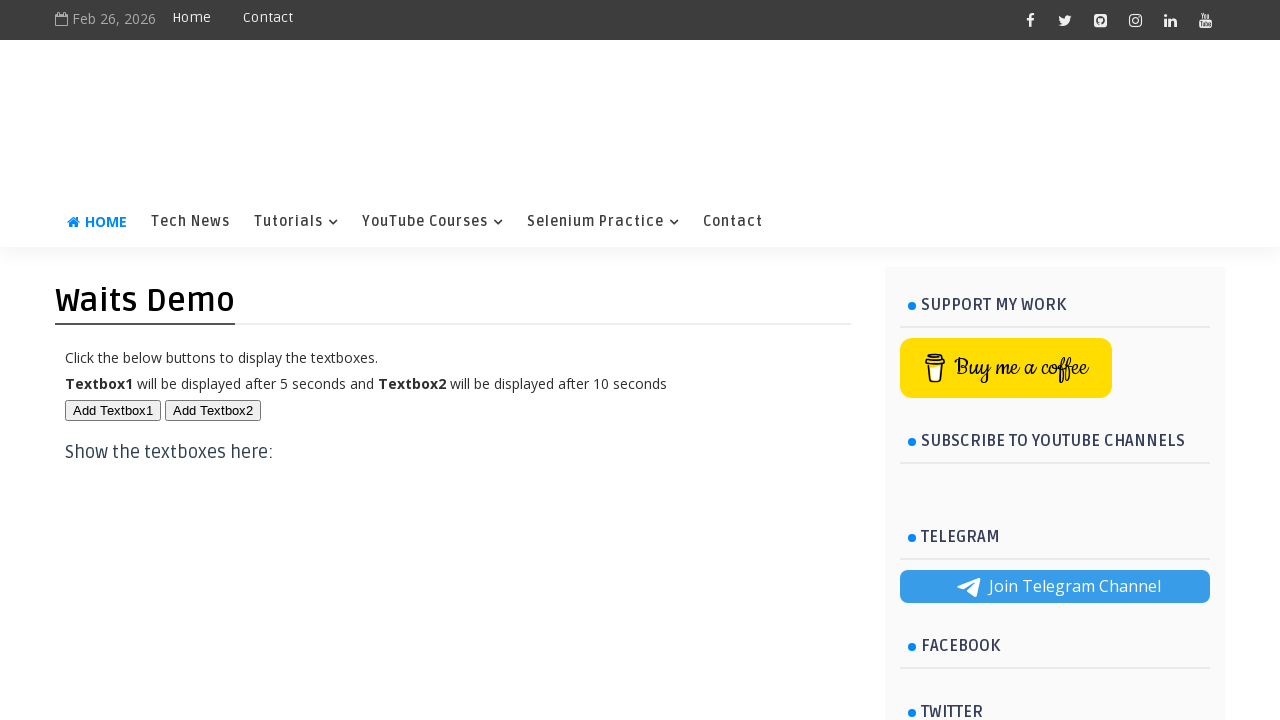

Clicked first button to reveal text box at (113, 410) on #btn1
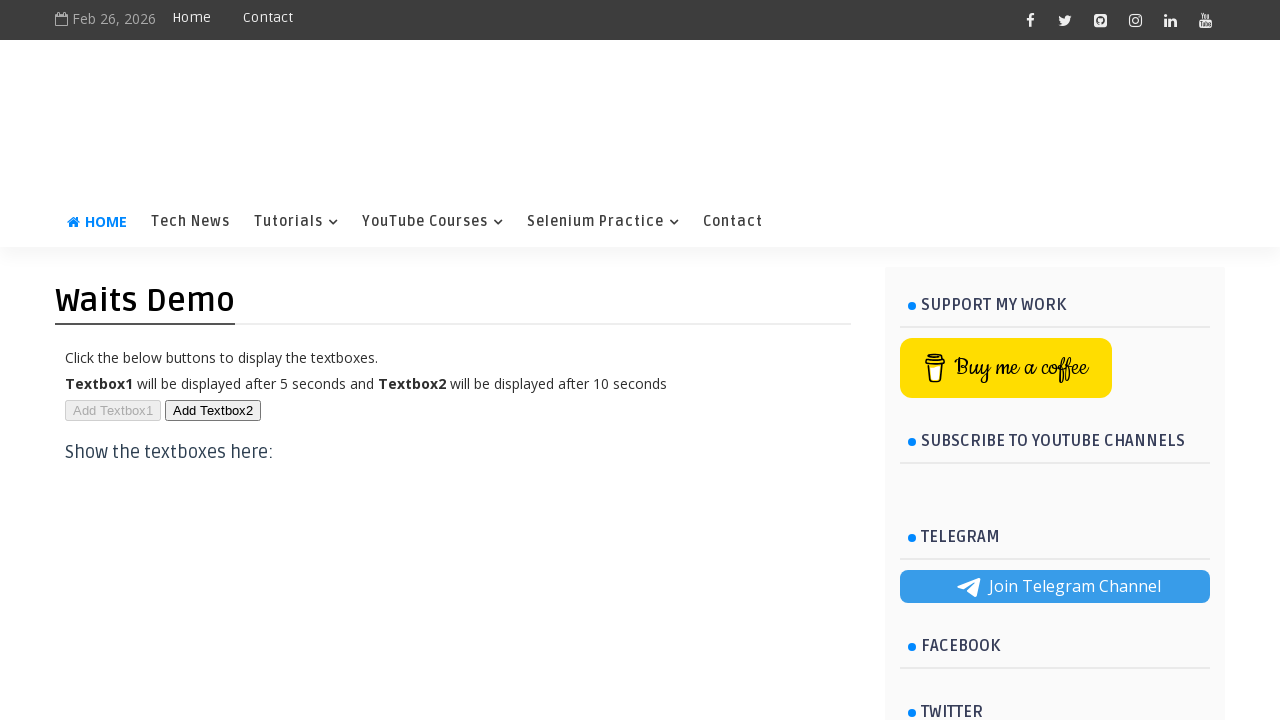

First text box became visible
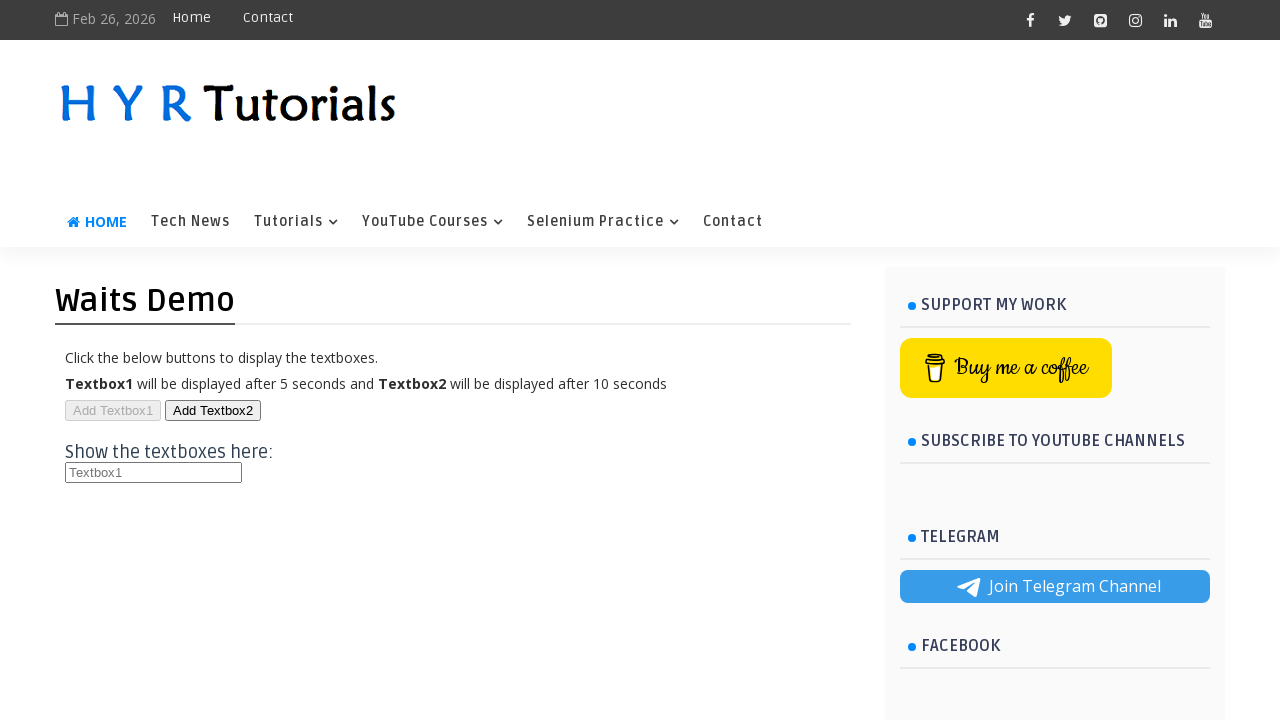

Filled first text box with 'Suresh' on #txt1
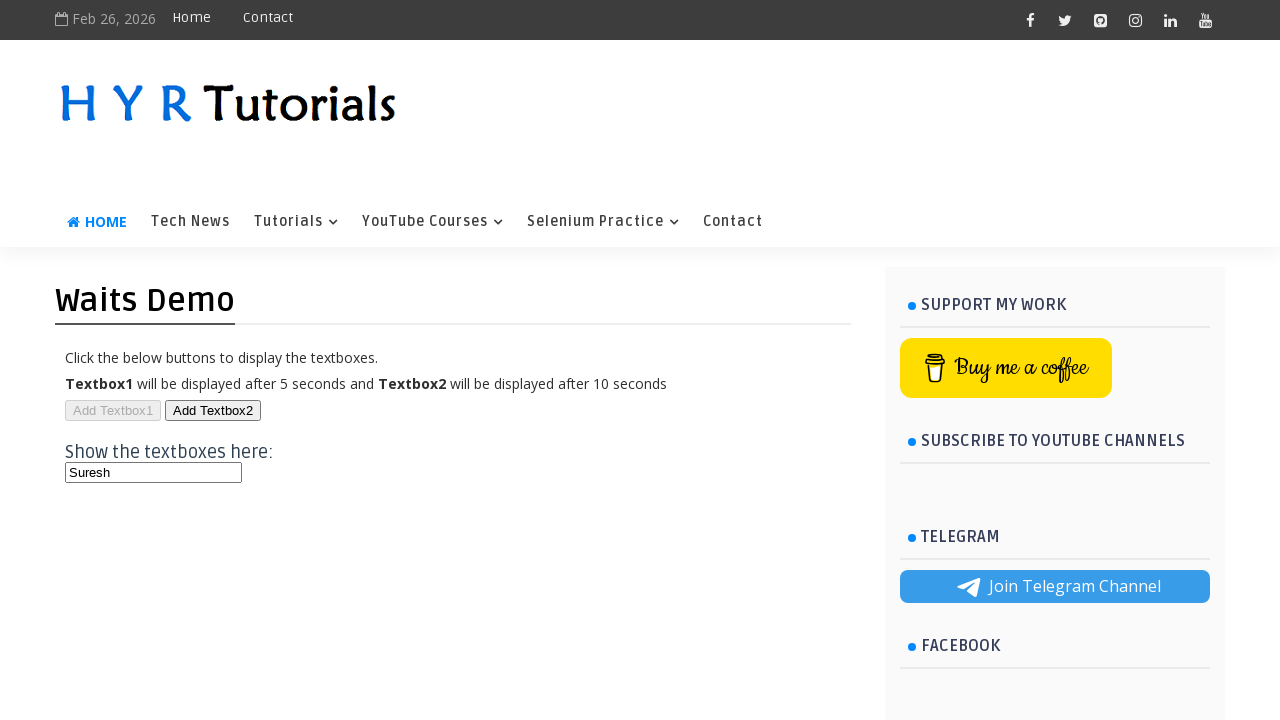

Clicked second button to reveal second text box at (213, 410) on #btn2
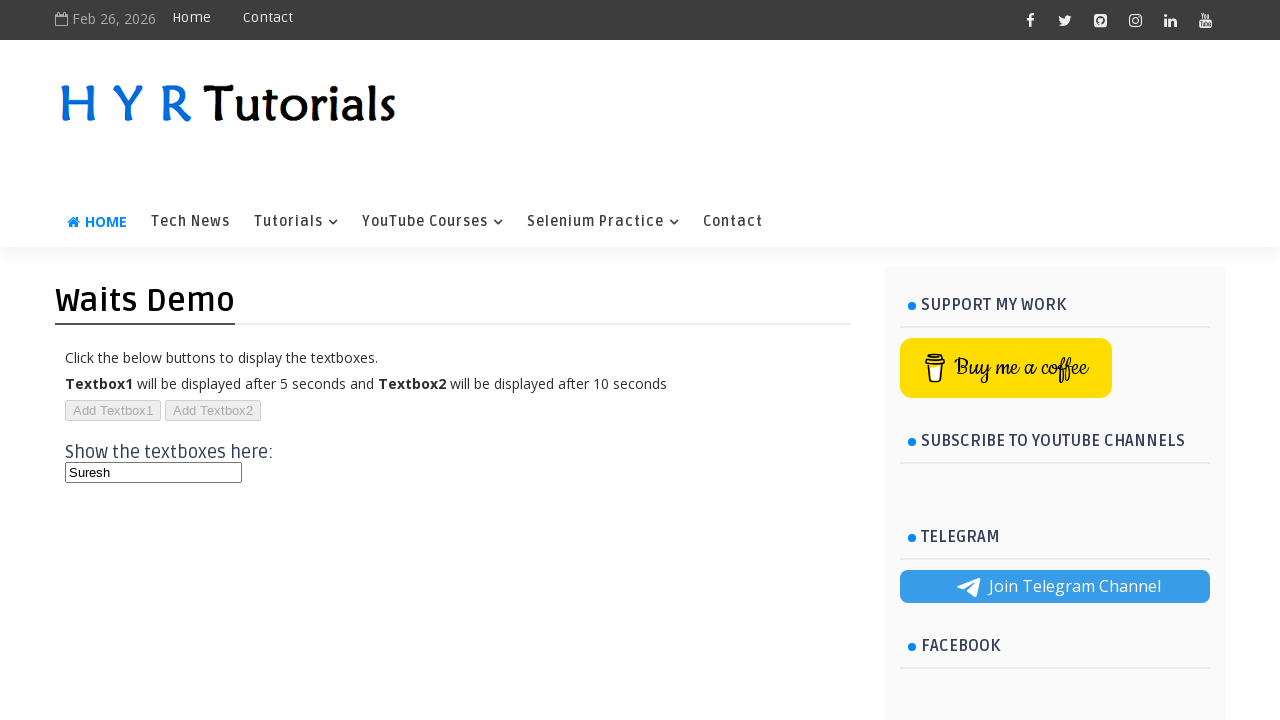

Second text box became visible
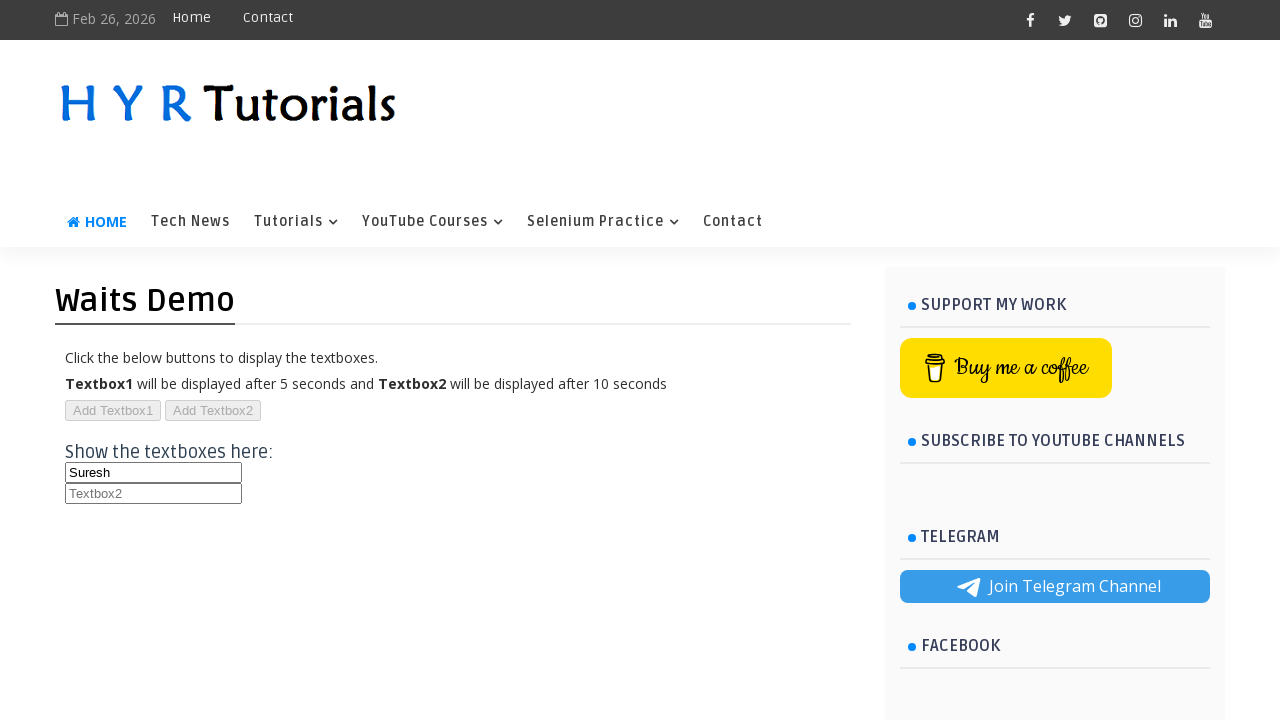

Filled second text box with 'Kumar' on #txt2
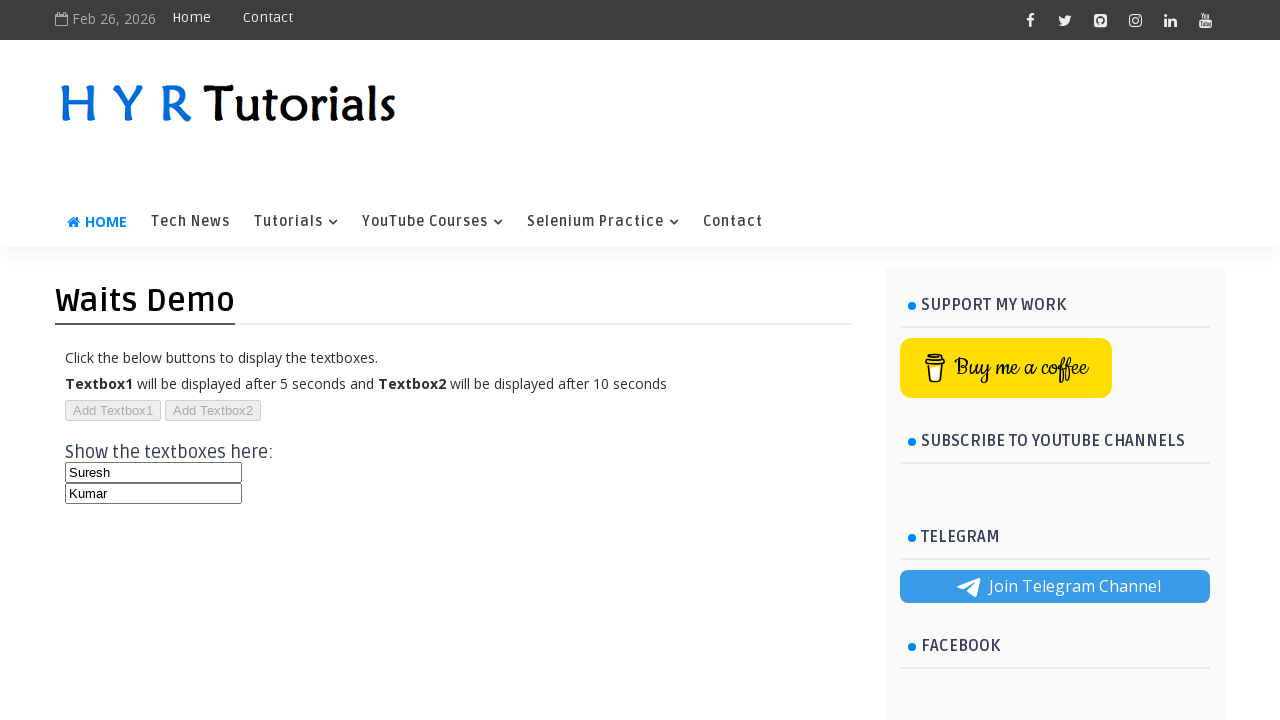

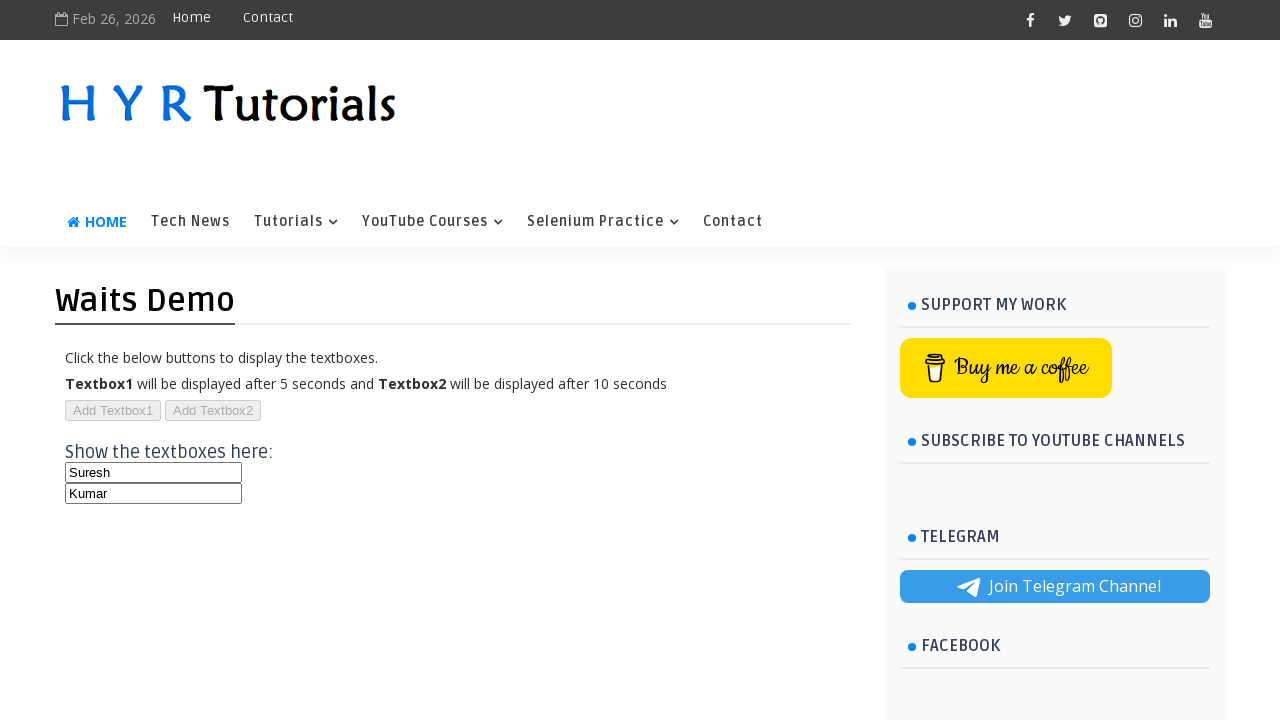